Navigates to the Playwright documentation website and clicks on the Docs link

Starting URL: https://playwright.dev/

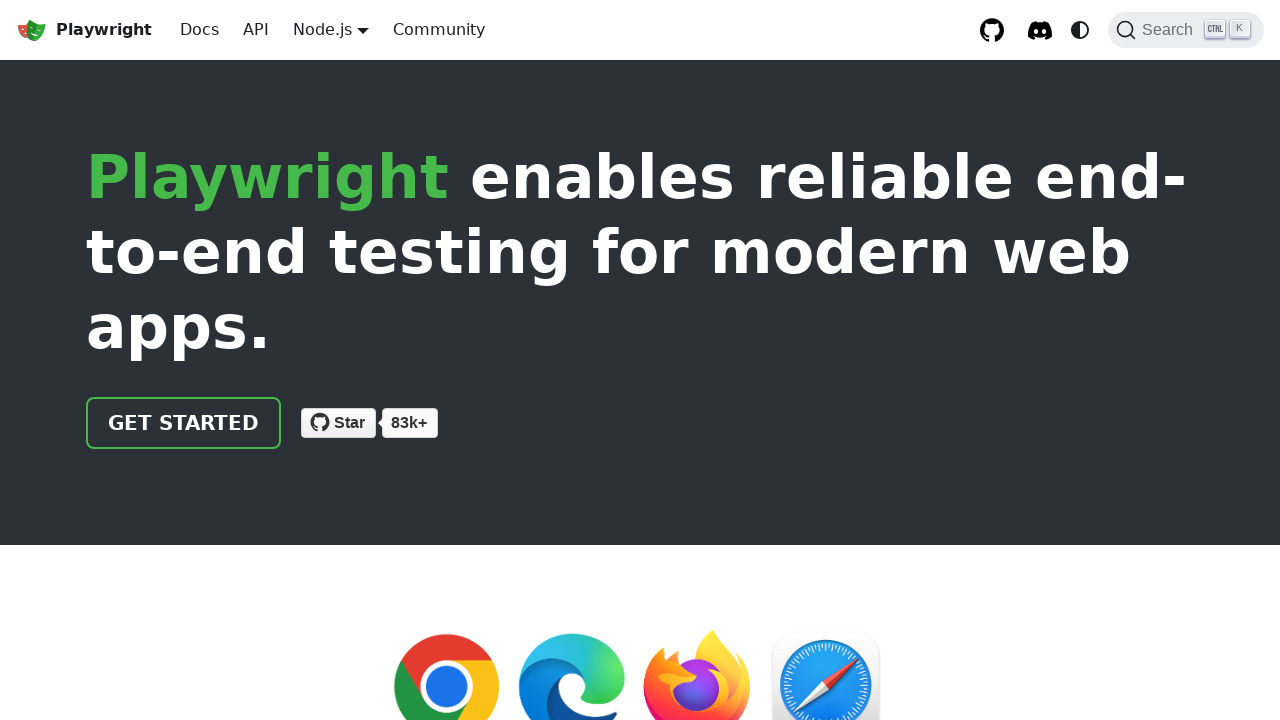

Clicked on the Docs link at (200, 30) on internal:role=link[name="Docs"i]
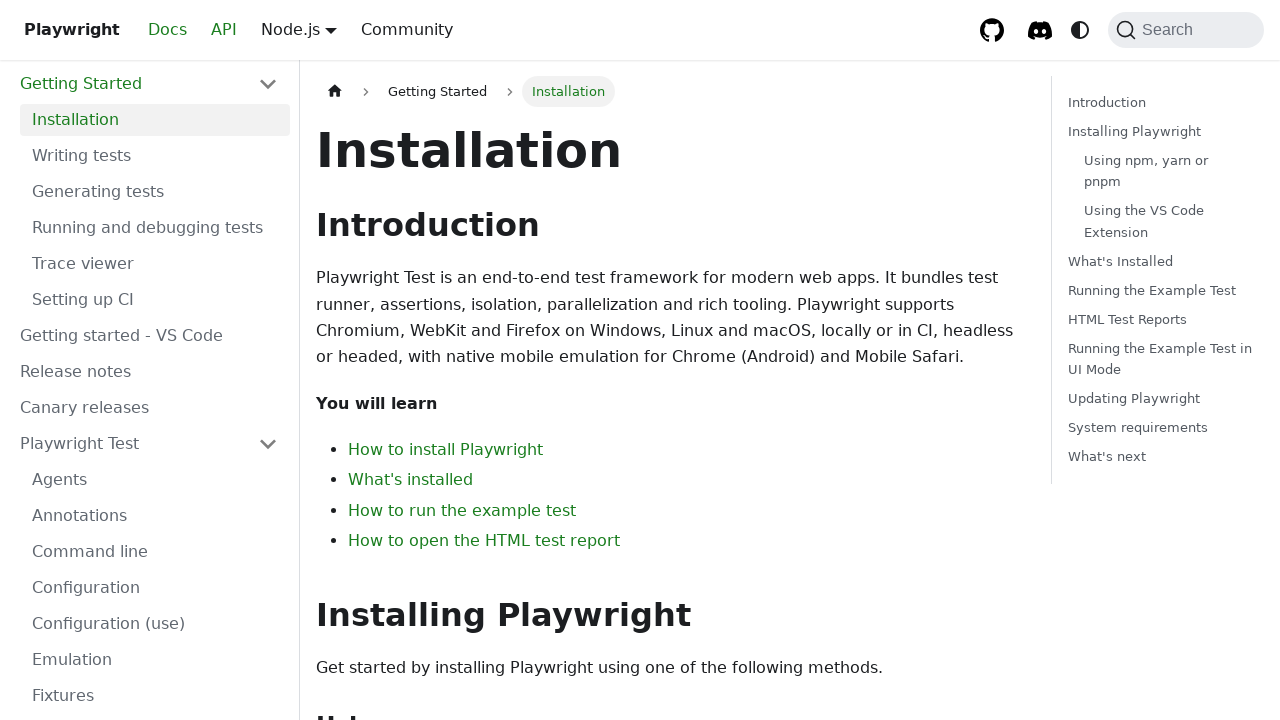

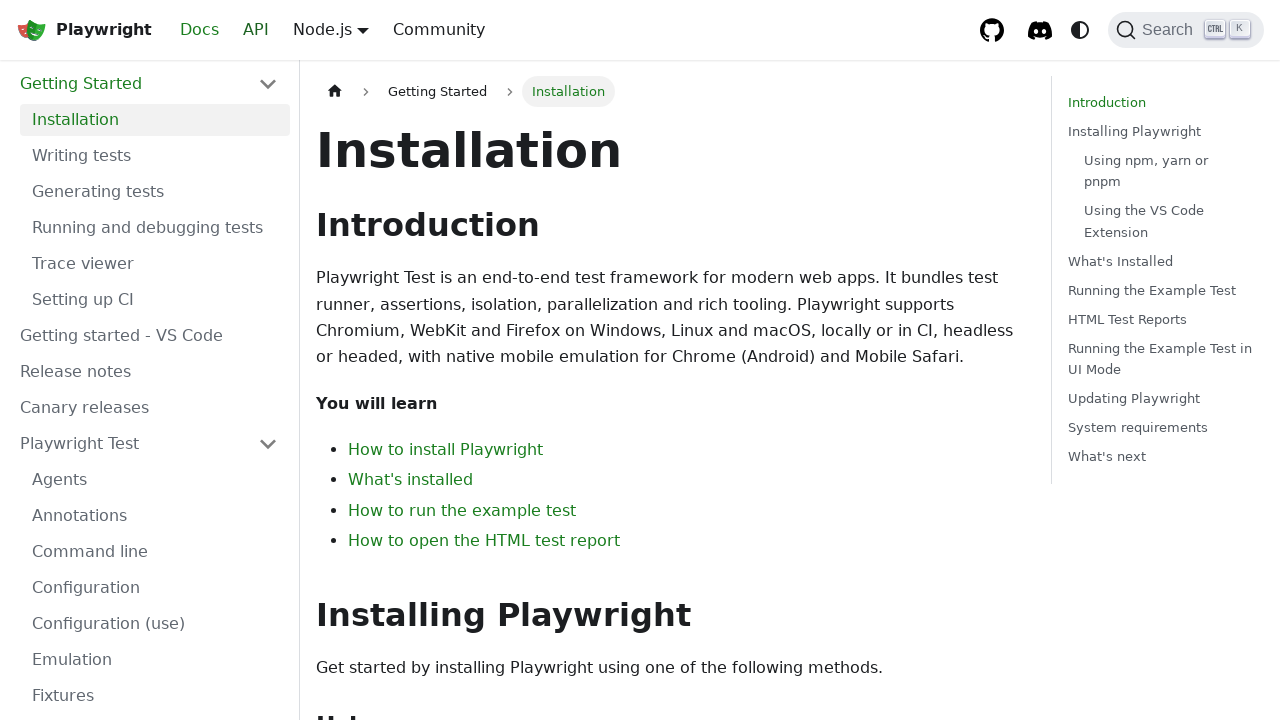